Tests finding a link by dynamically calculated text, clicking it, then filling out a form with personal information (first name, last name, city, country) and submitting it.

Starting URL: http://suninjuly.github.io/find_link_text

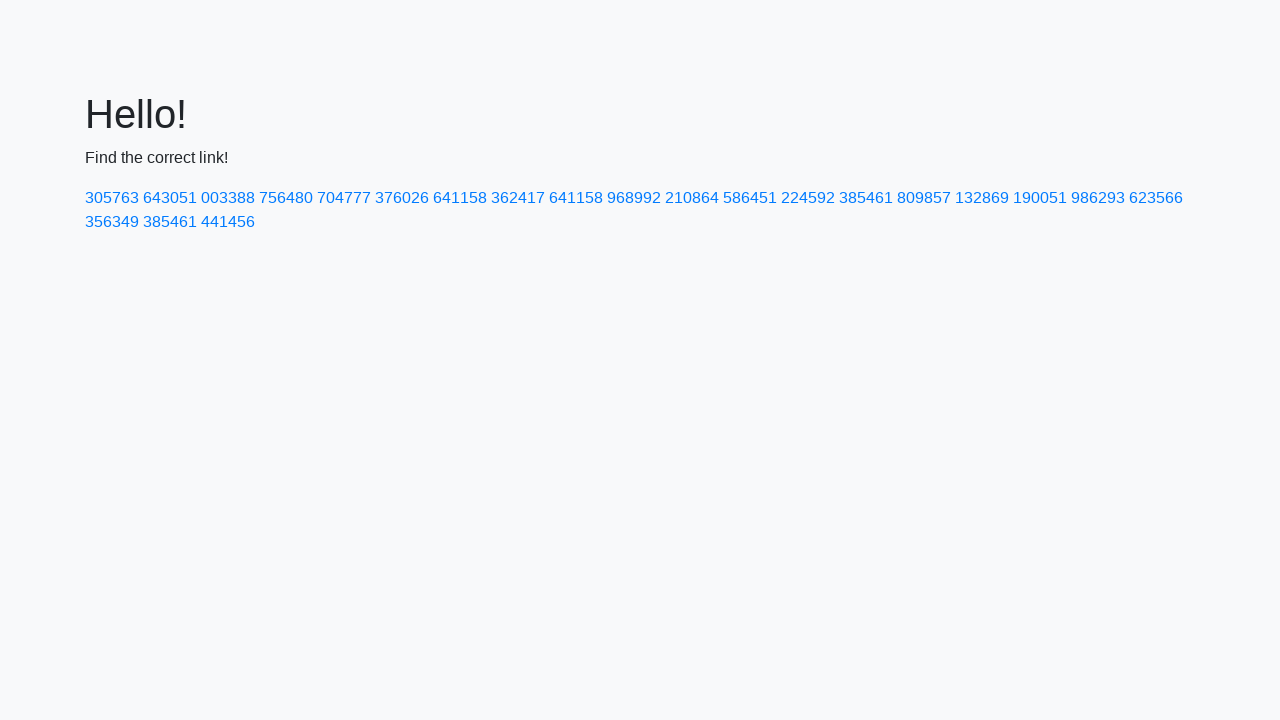

Clicked link with dynamically calculated text value at (808, 198) on text=224592
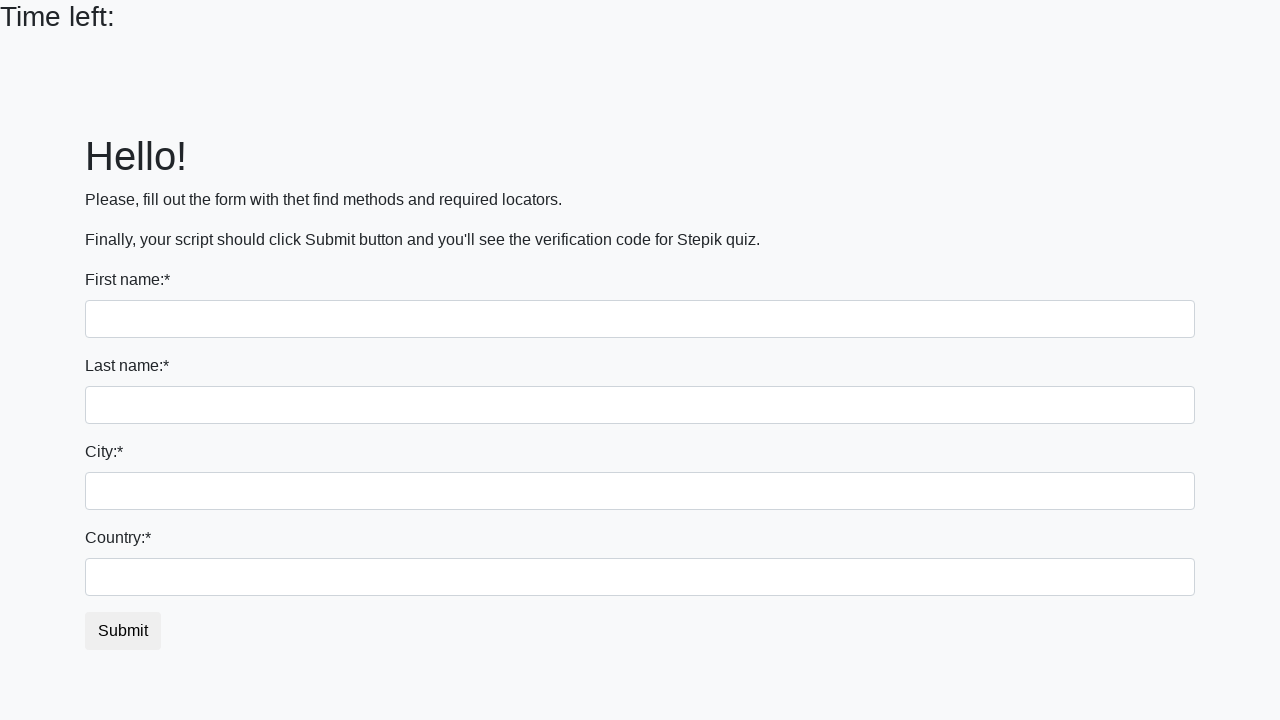

Filled first name field with 'Ivan' on input[name='first_name']
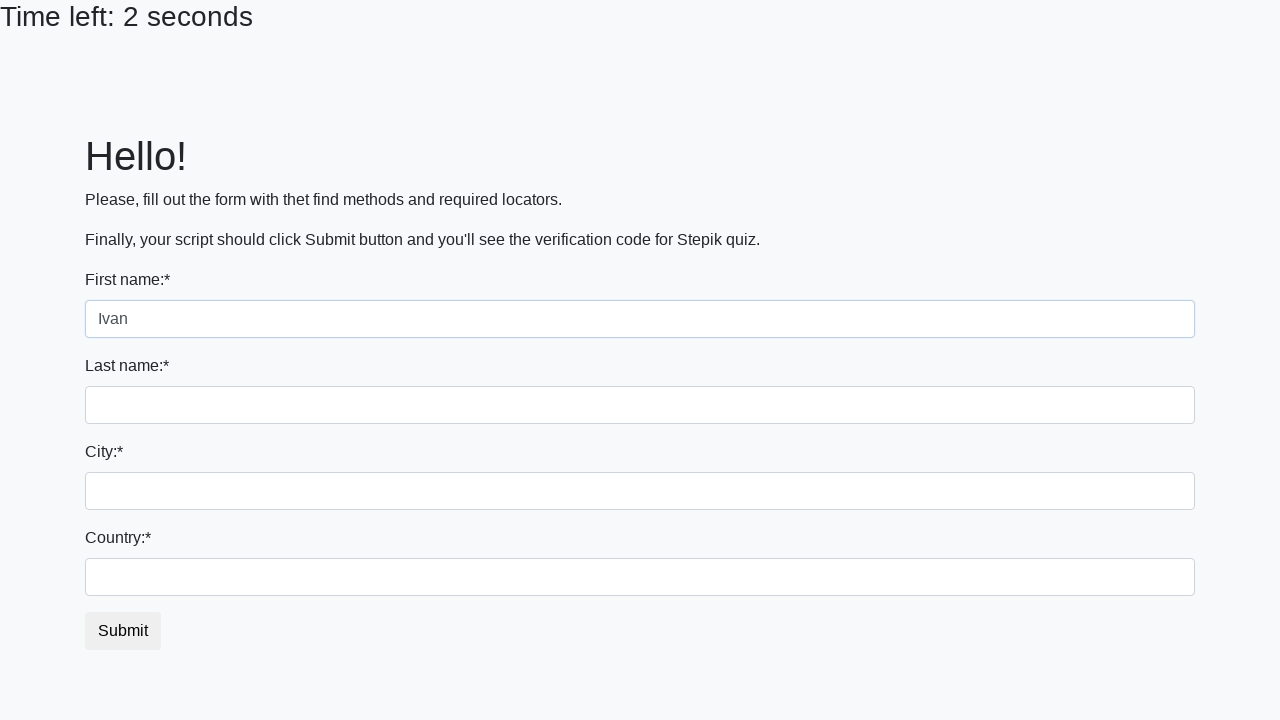

Filled last name field with 'Petrov' on input[name='last_name']
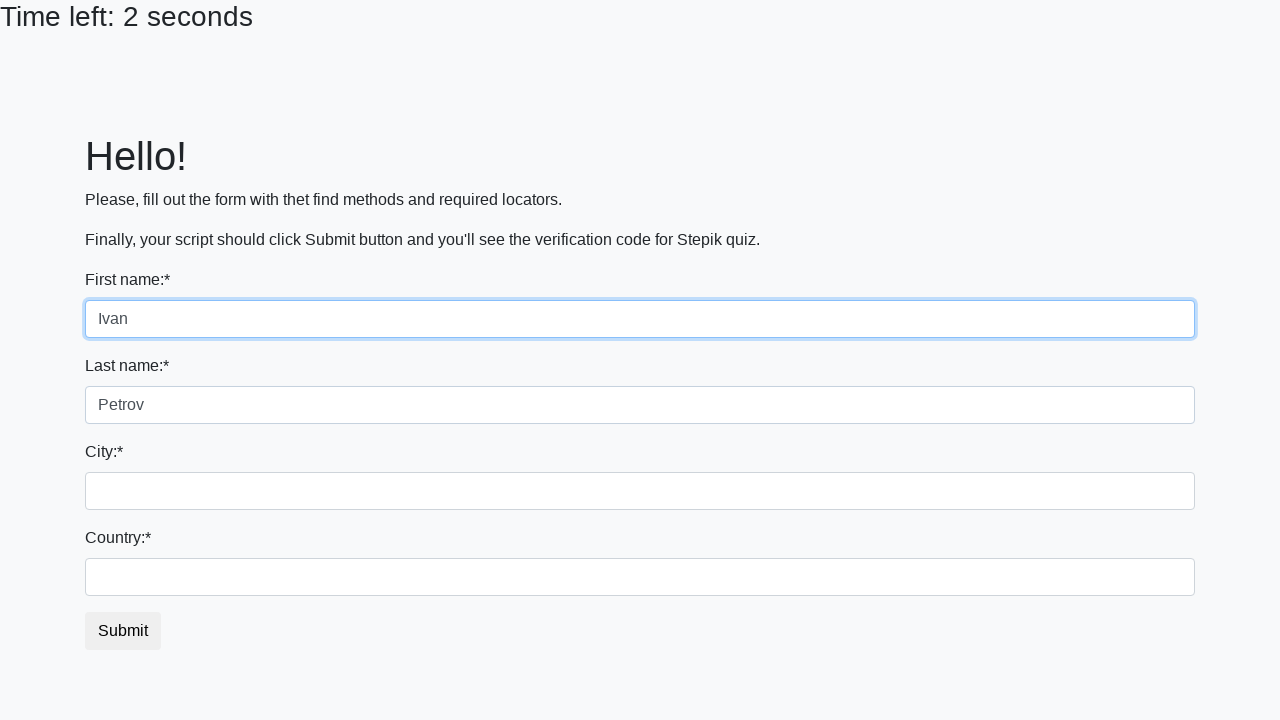

Filled city field with 'Smolensk' on .city
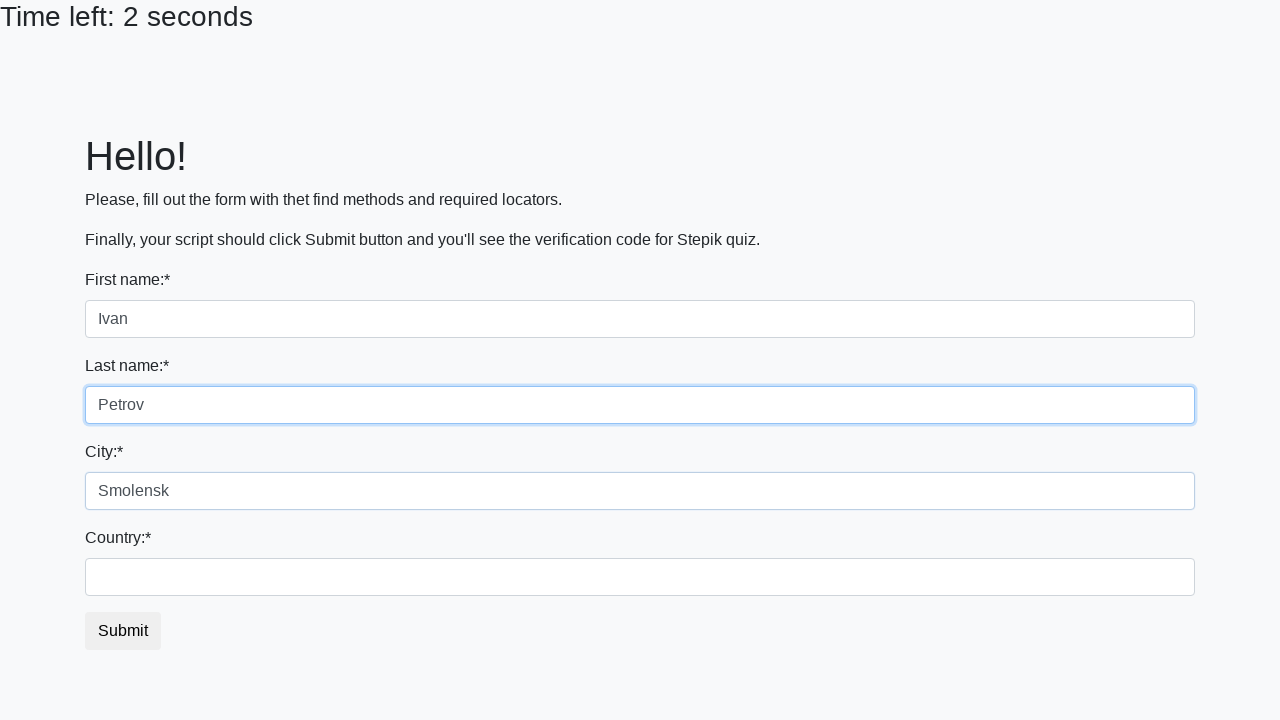

Filled country field with 'Russia' on #country
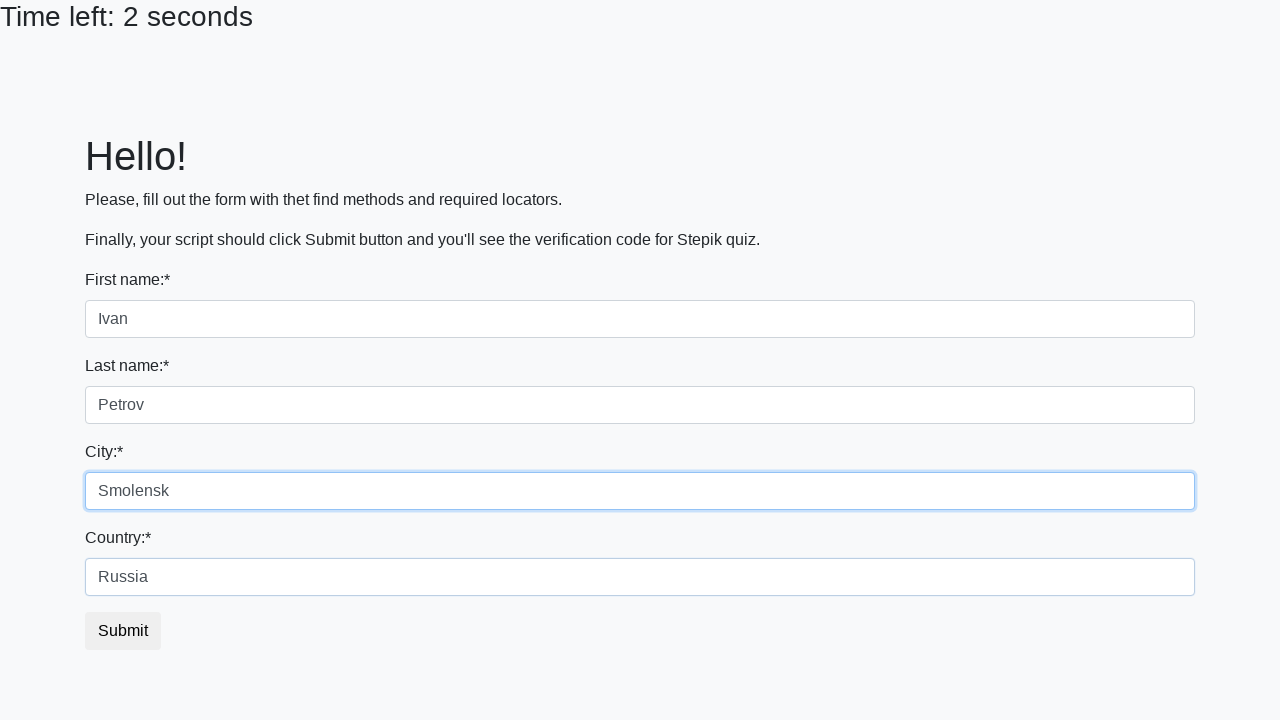

Clicked submit button to complete form submission at (123, 631) on button.btn
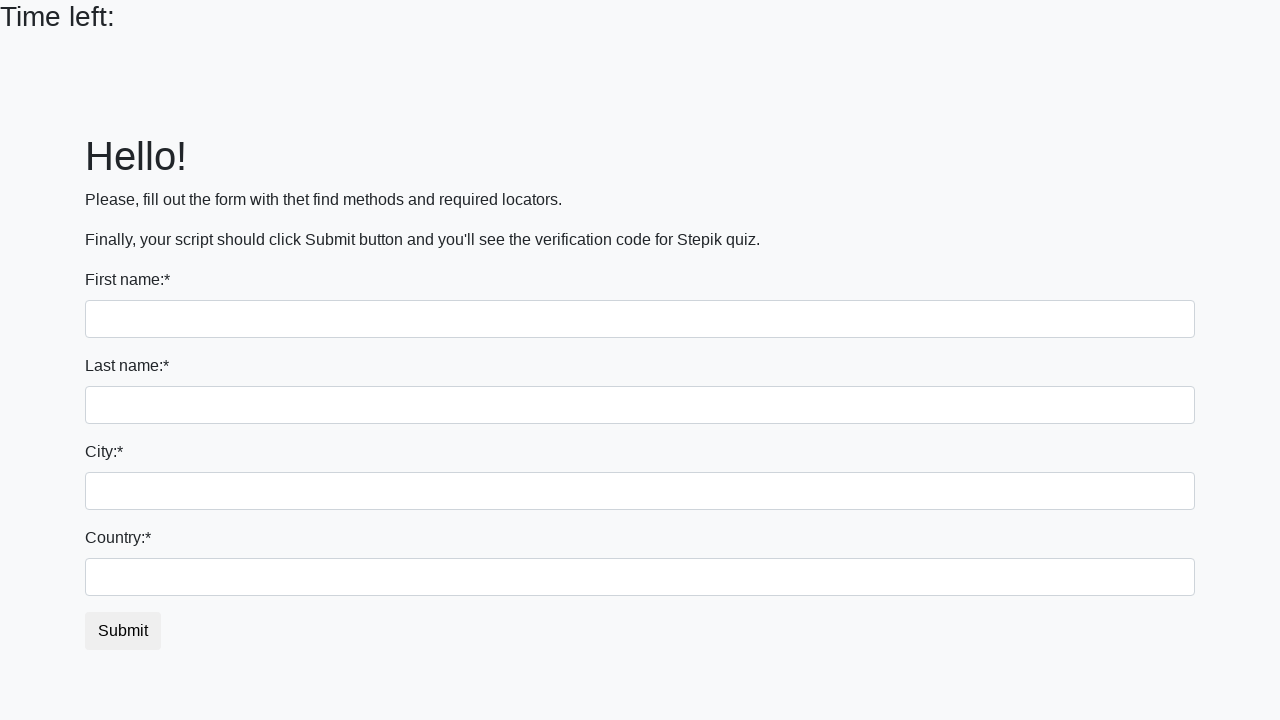

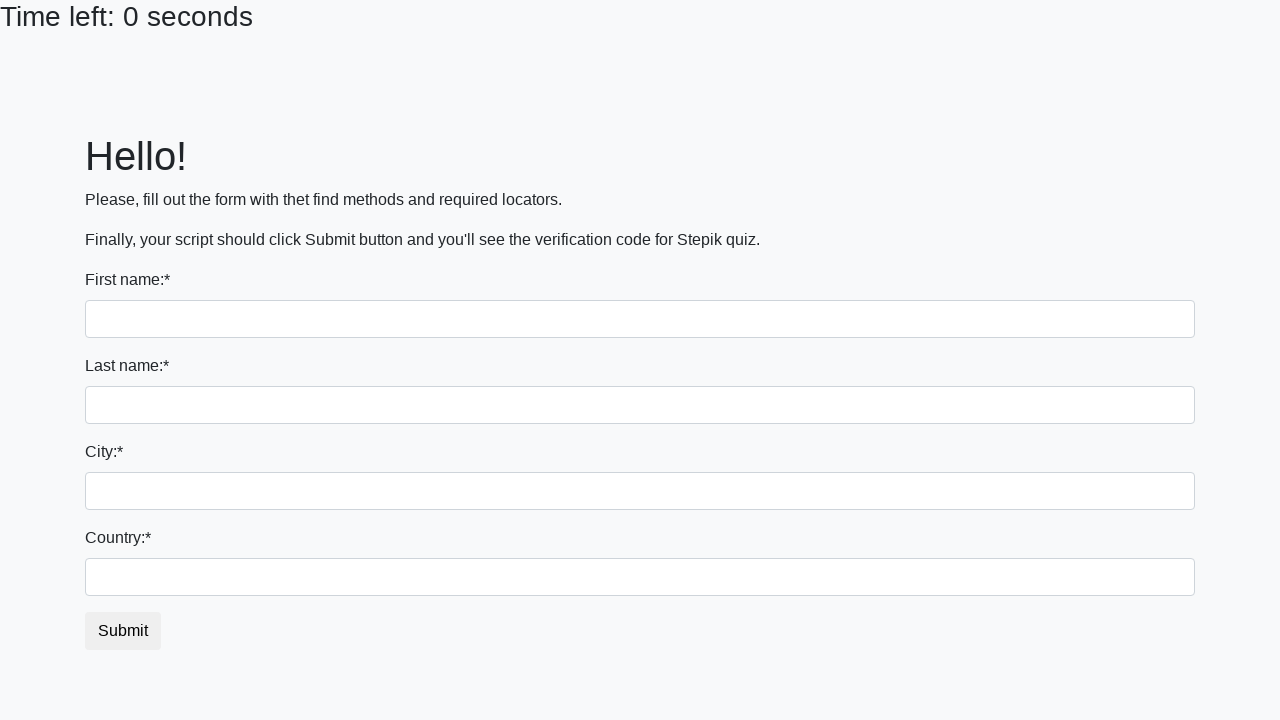